Tests dynamic content loading by navigating to a dynamic loading page, clicking on Example 7, and verifying the alert area element is present.

Starting URL: https://practice.cydeo.com/dynamic_loading

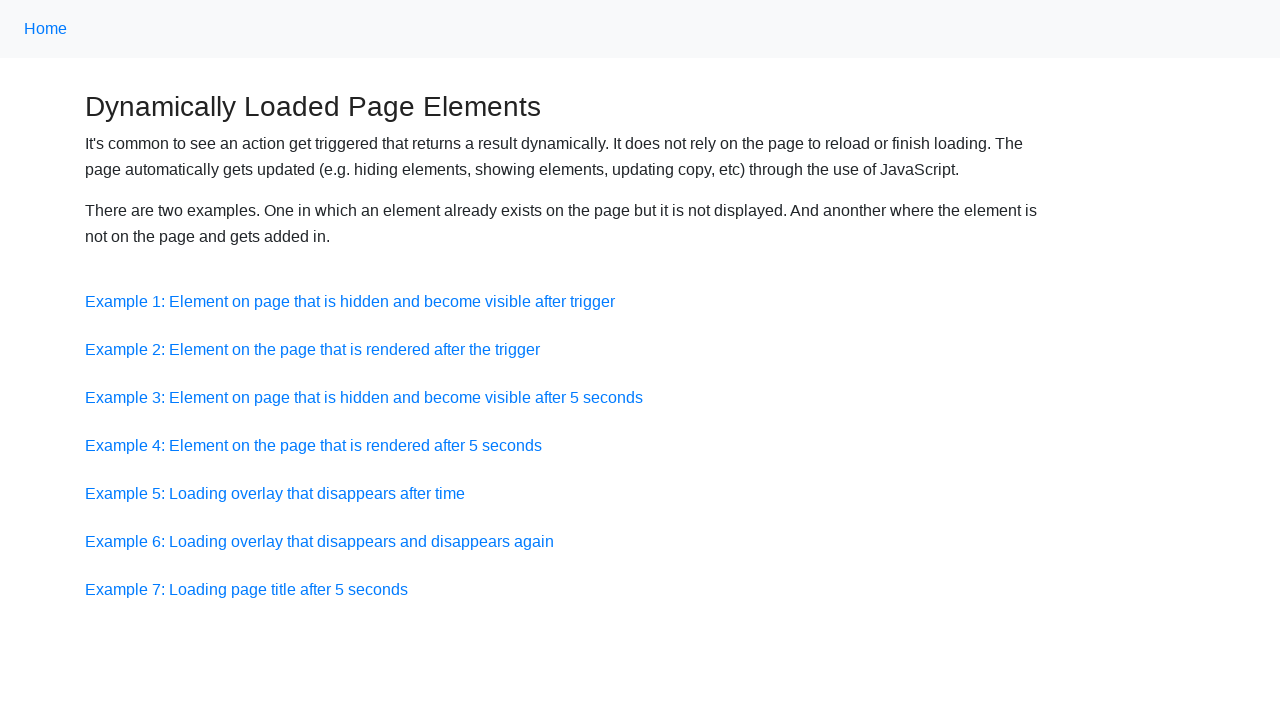

Navigated to dynamic loading practice page
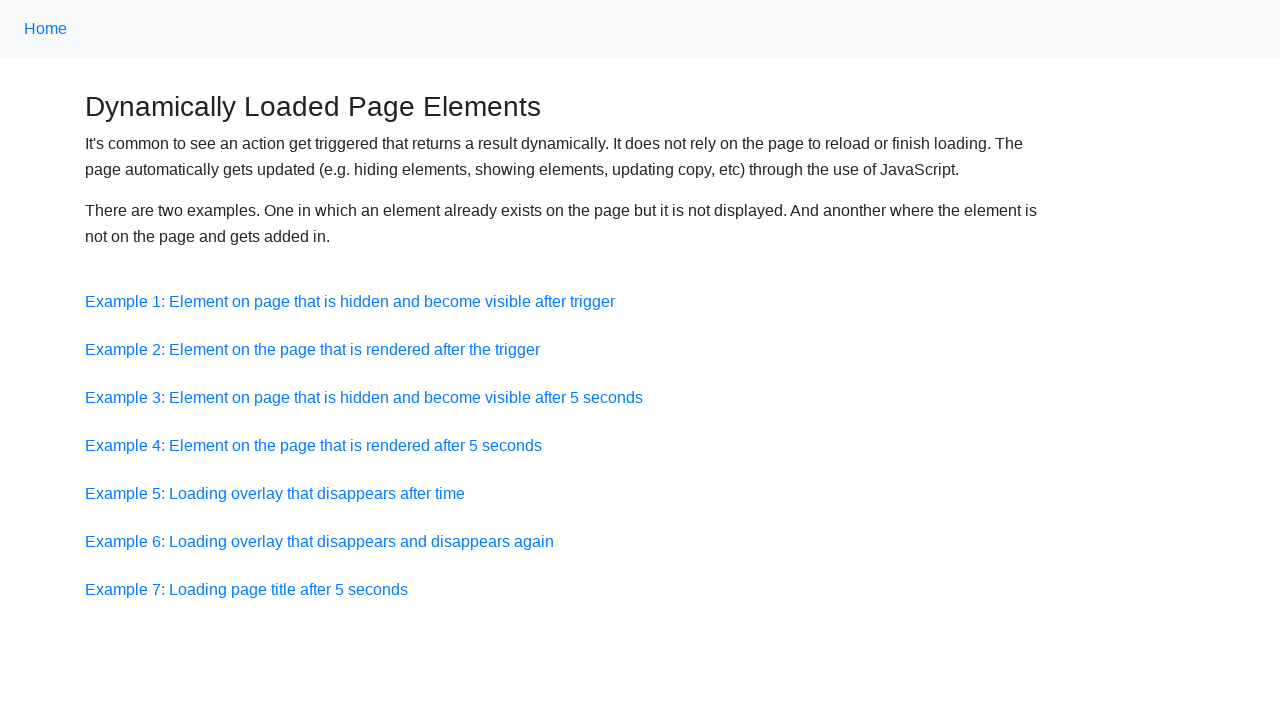

Clicked on Example 7 link at (246, 589) on a:has-text('Example 7')
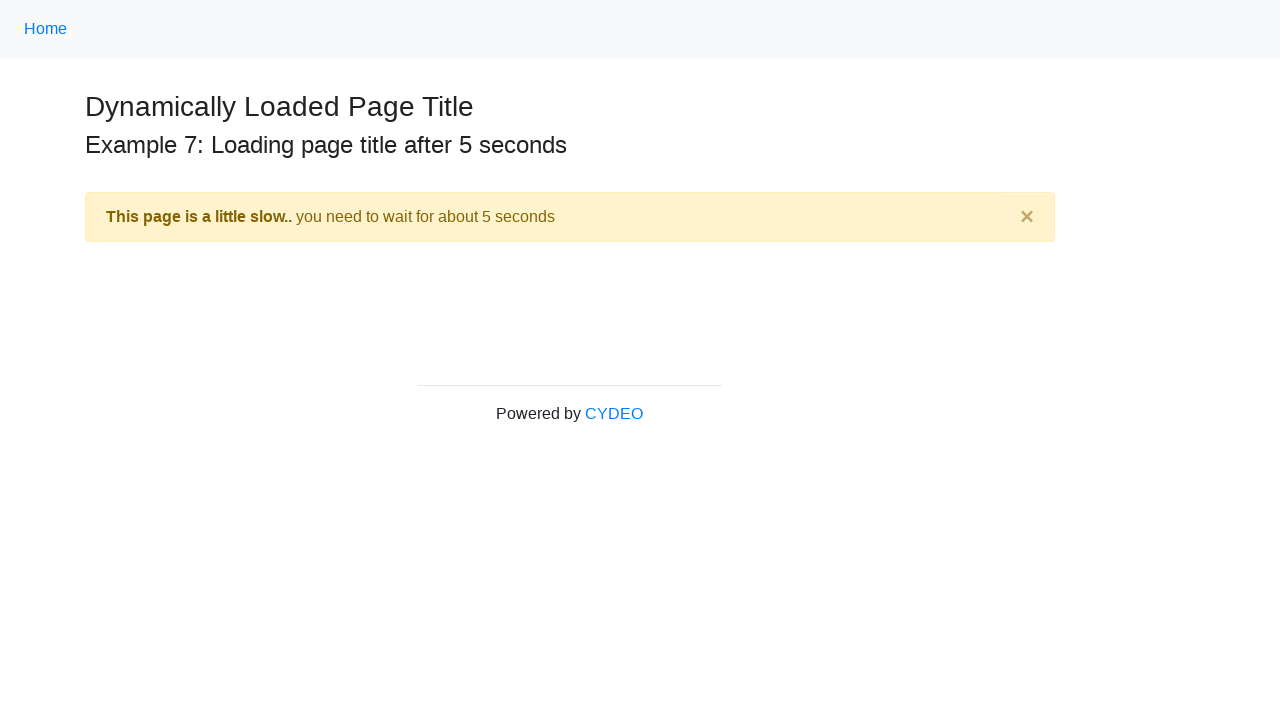

Alert area element appeared after dynamic content loading
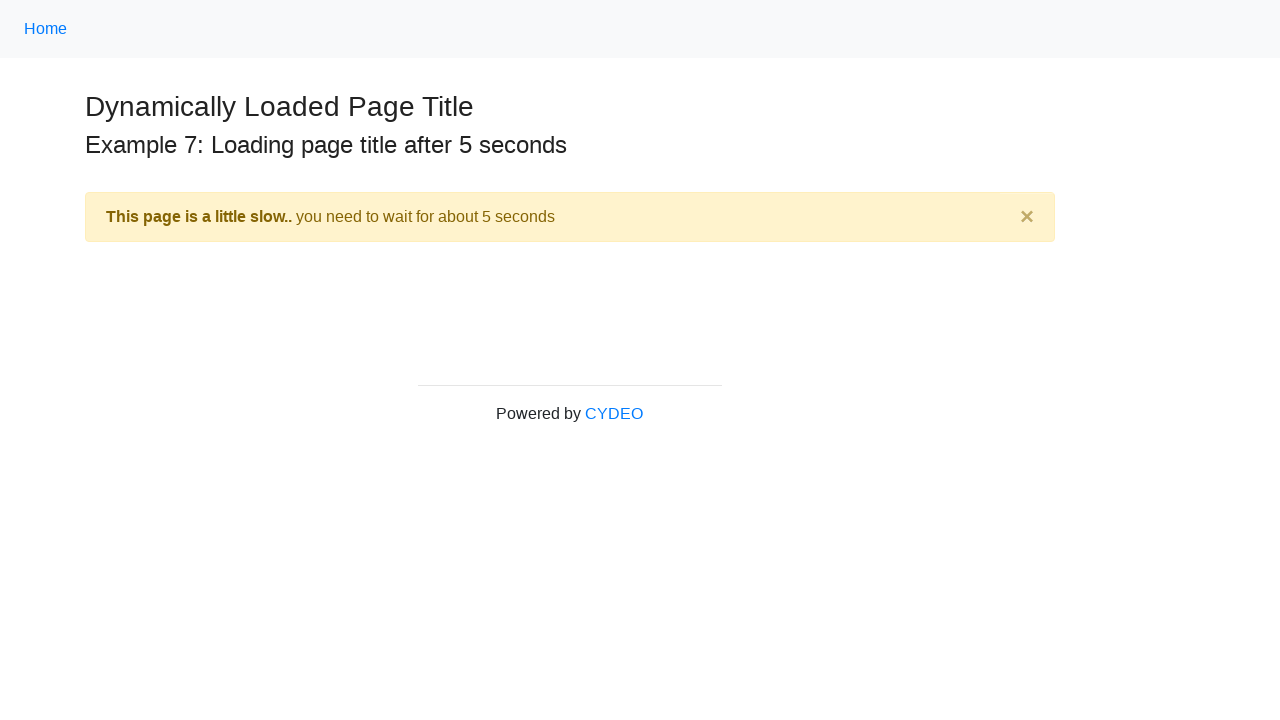

Located alert element
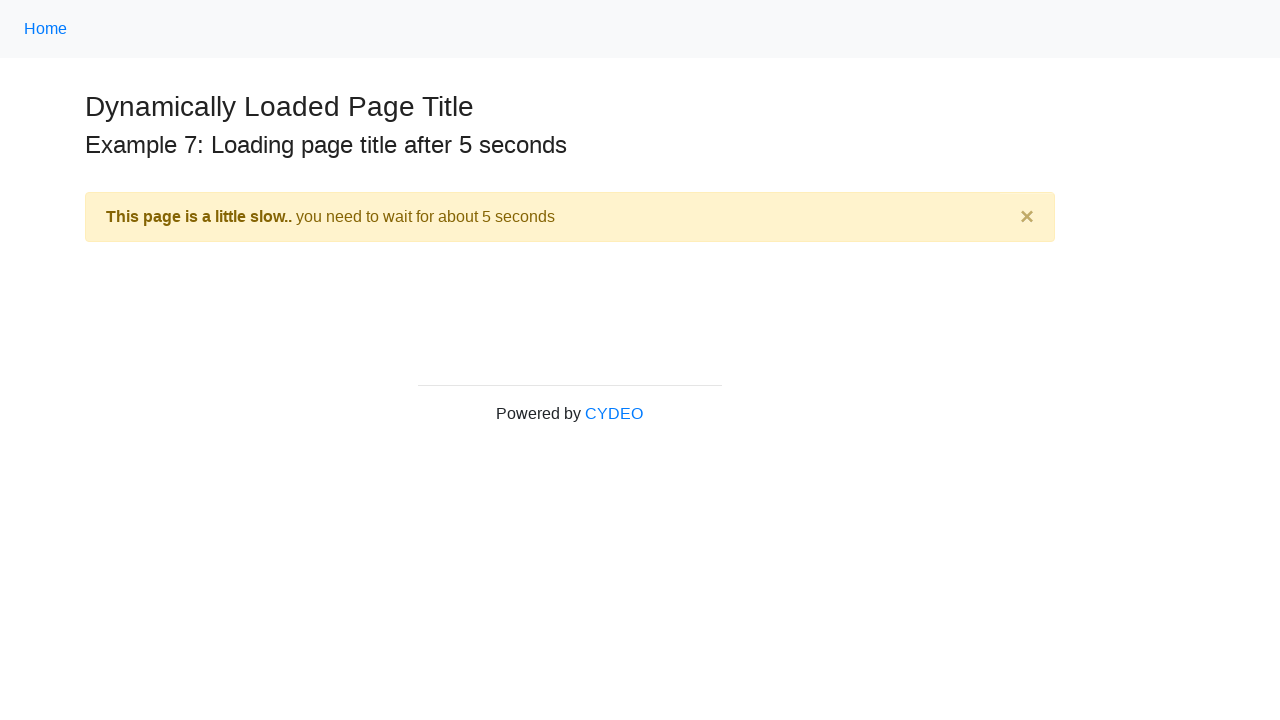

Retrieved alert text: 
    This page is a little slow..  you need to wait for about 5 seconds
    
      ×
    
  
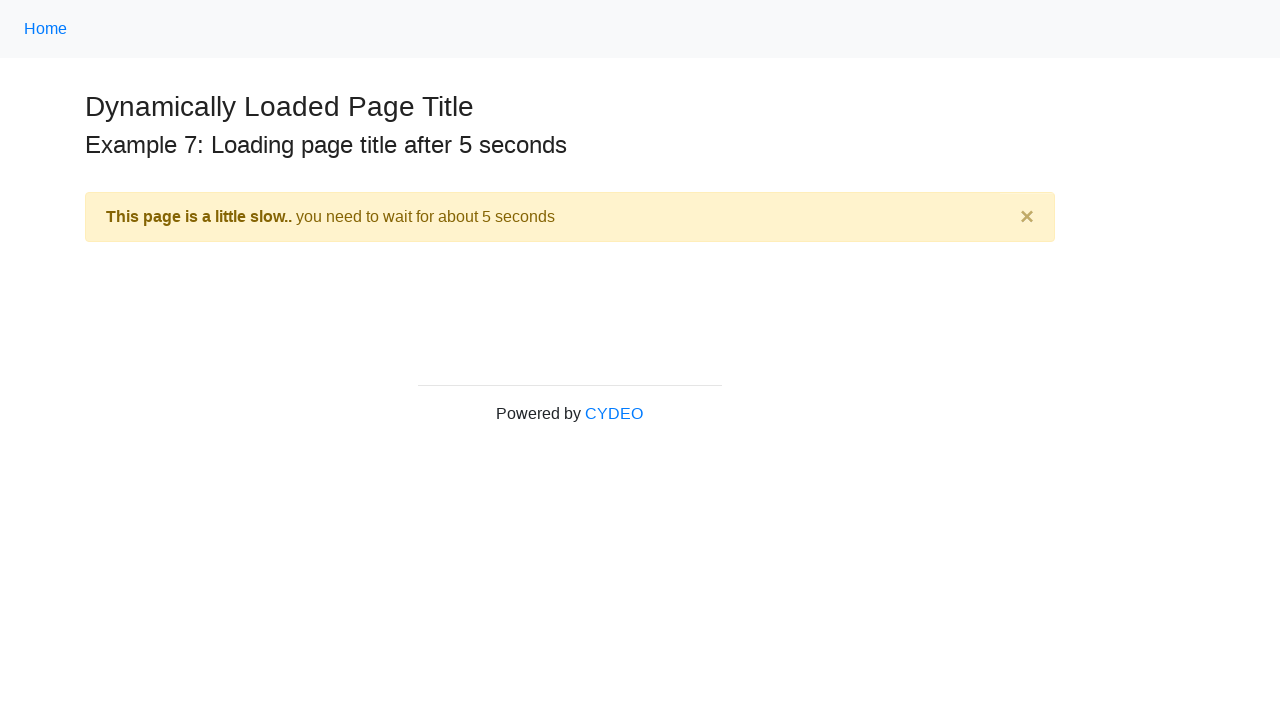

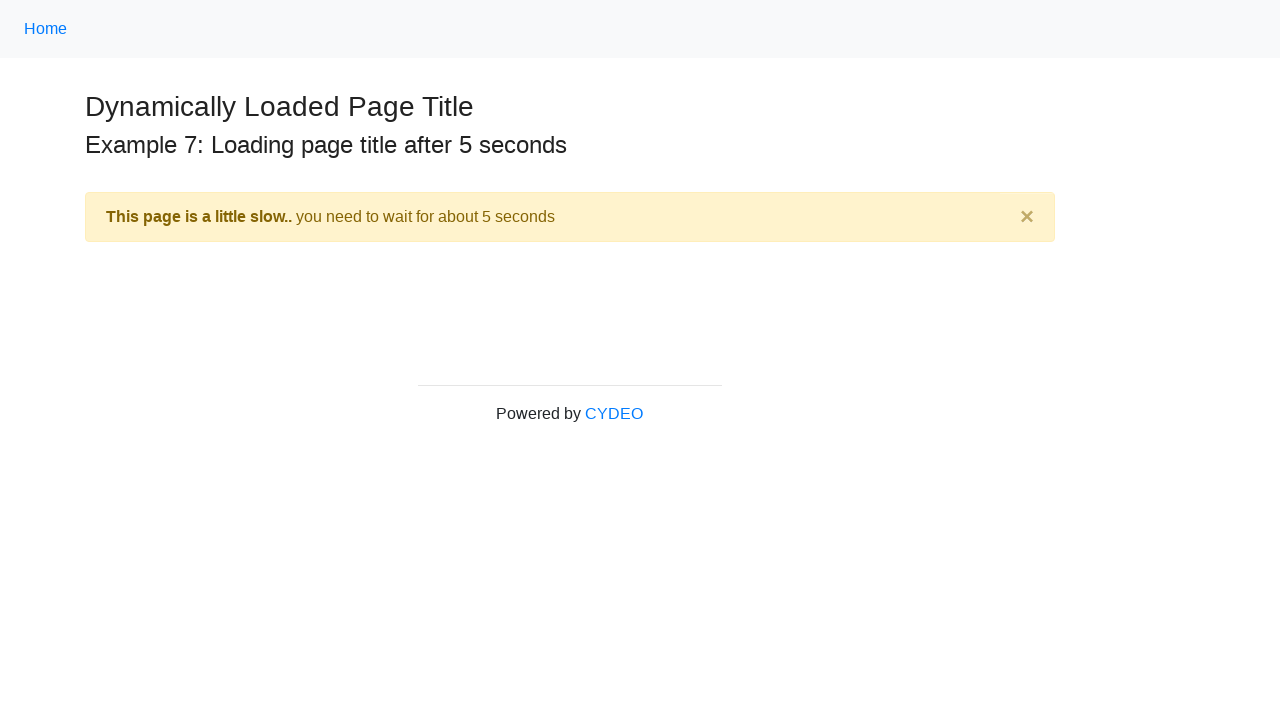